Tests accepting a JavaScript alert by clicking a button that triggers the alert and then accepting it

Starting URL: https://automationfc.github.io/basic-form/index.html

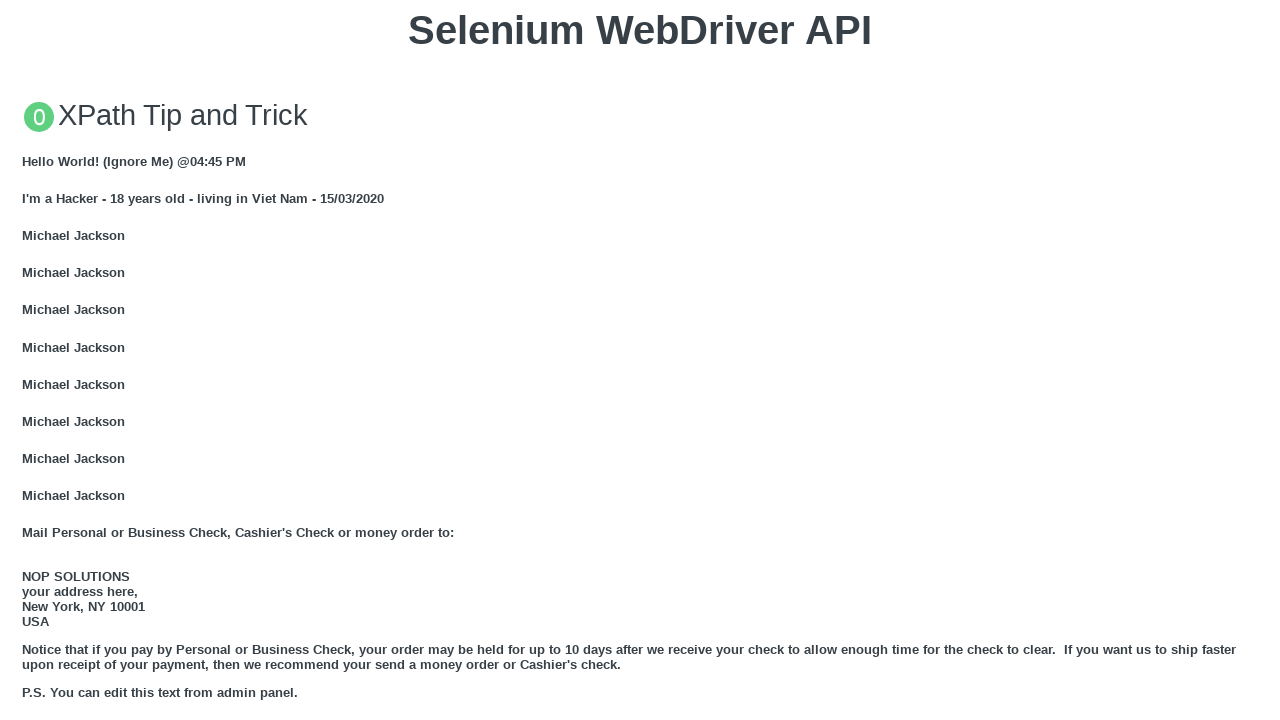

Clicked button to trigger JavaScript alert at (640, 360) on xpath=//button[text()='Click for JS Alert']
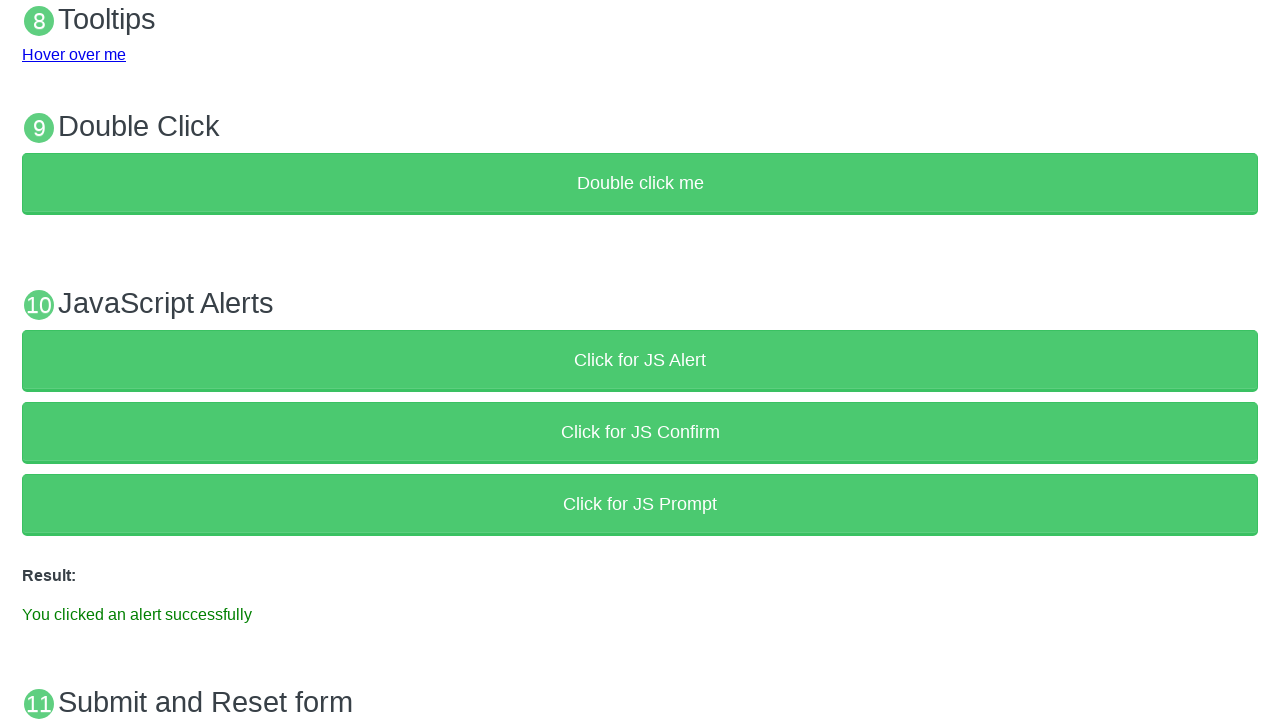

Set up dialog handler to accept alert
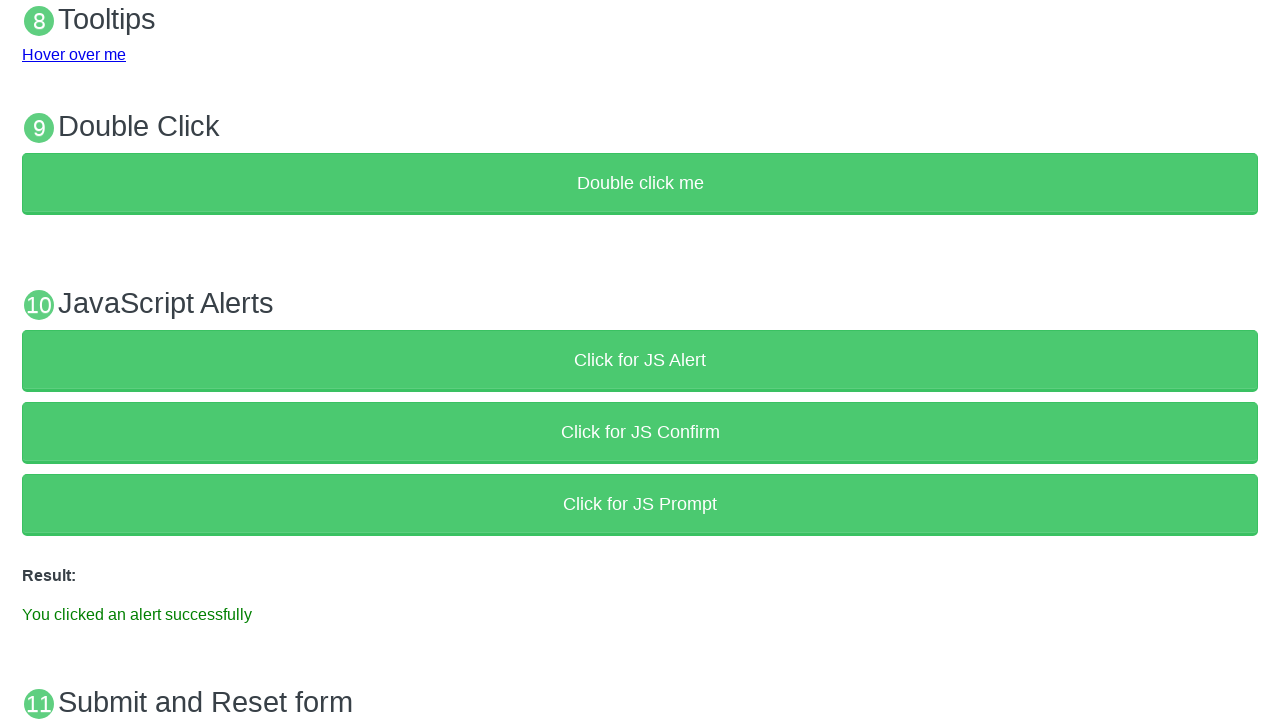

Verified success message appeared after accepting alert
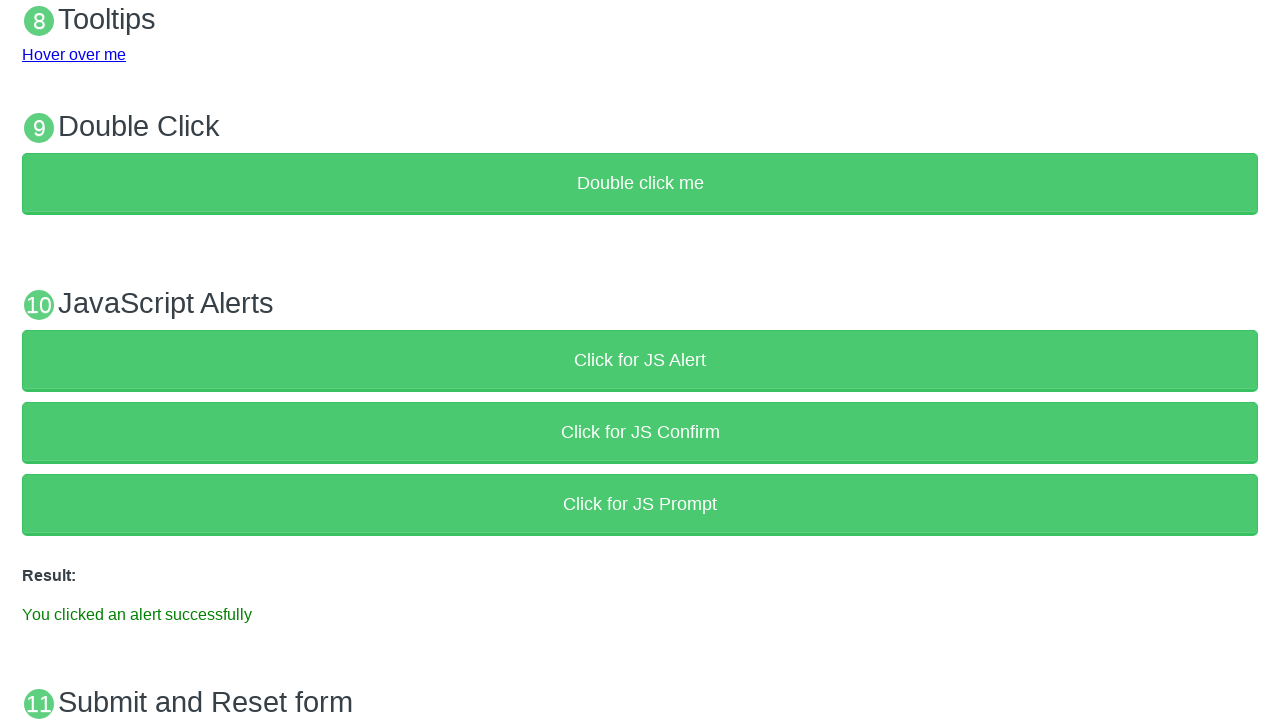

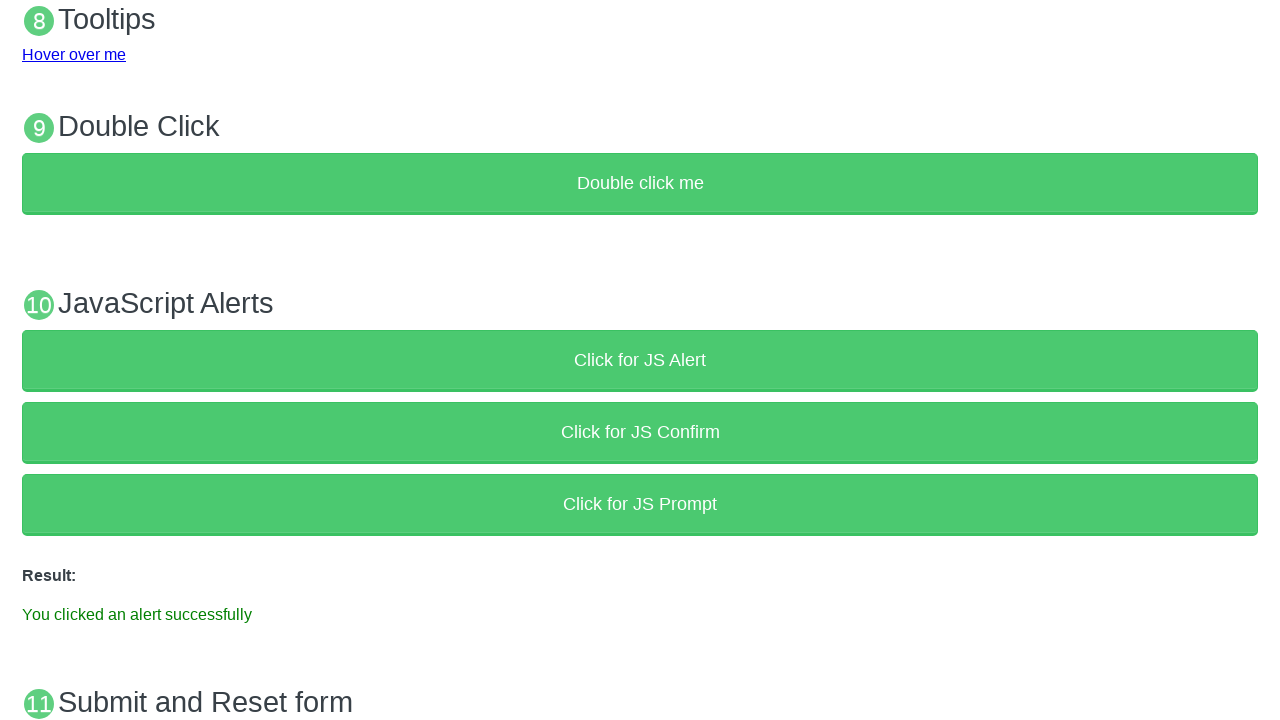